Selects two shirts from product listing, adds them to cart using hover and click actions, then navigates to view cart

Starting URL: https://www.automationexercise.com/products

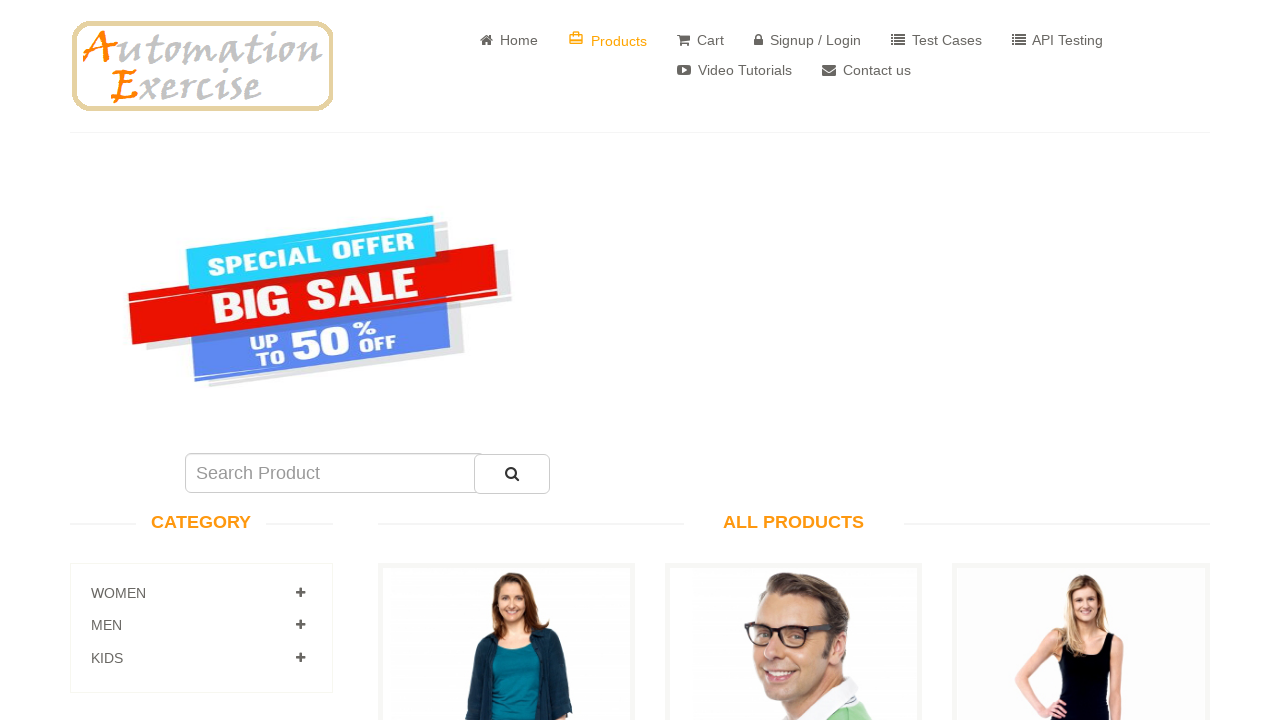

Filled search field with 'tshirts' on #search_product
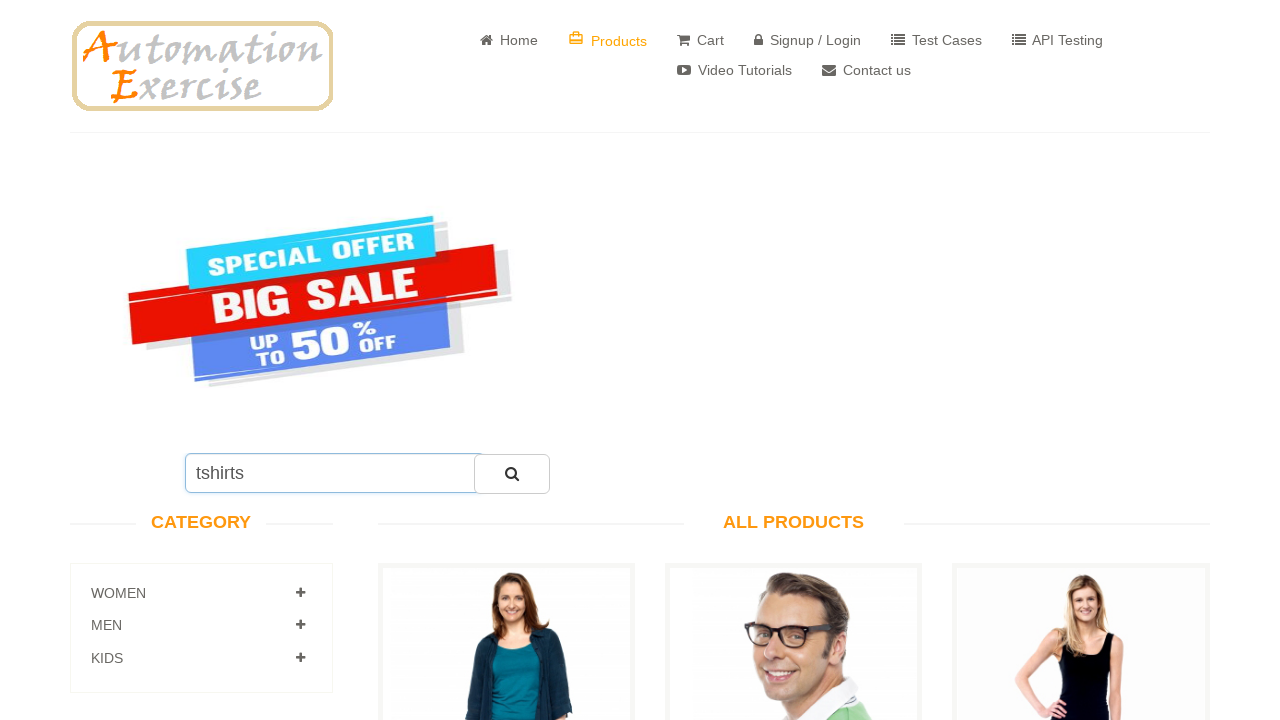

Clicked search button to find tshirts at (512, 474) on #submit_search
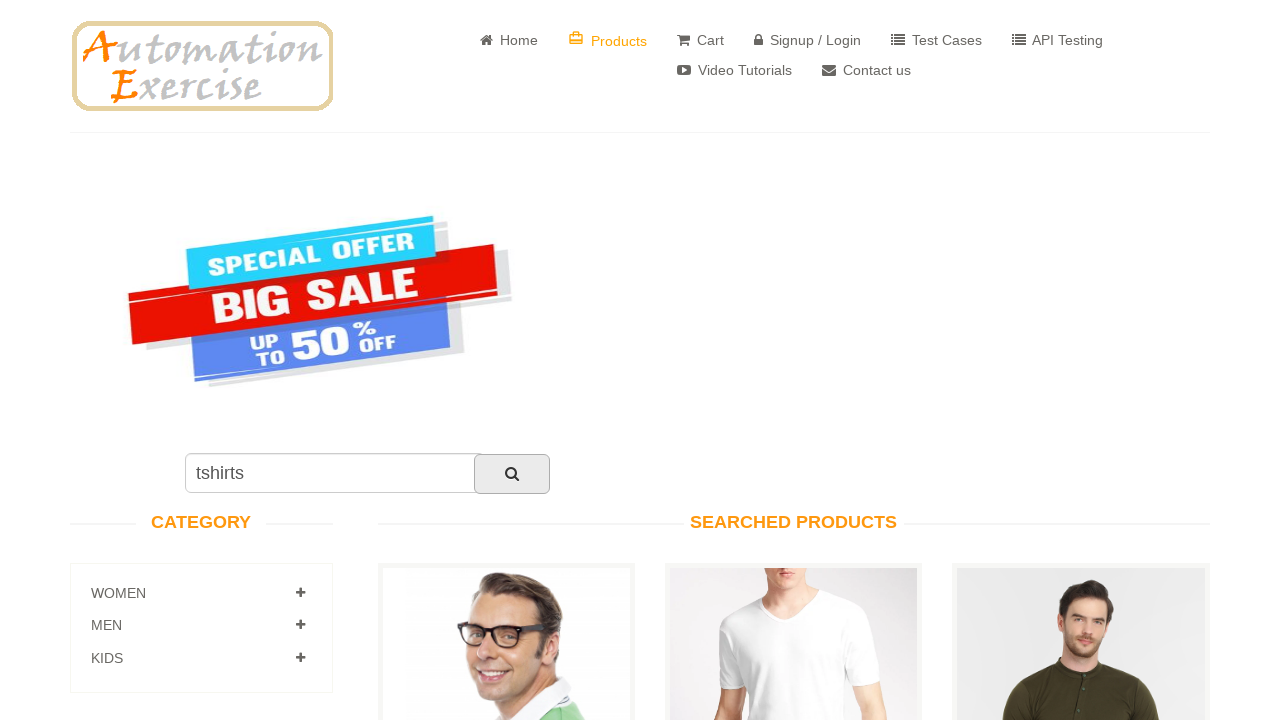

Product listing loaded with tshirt results
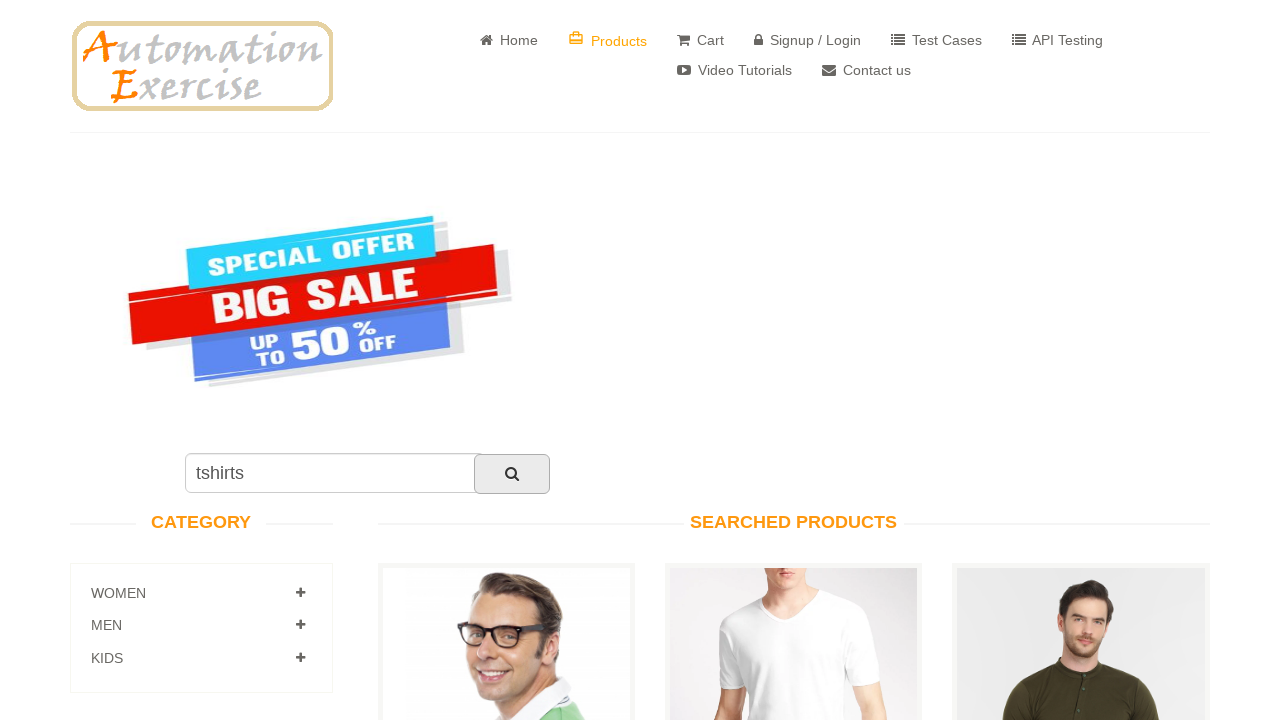

Hovered over first shirt product at (506, 510) on xpath=//div[@class='product-image-wrapper']
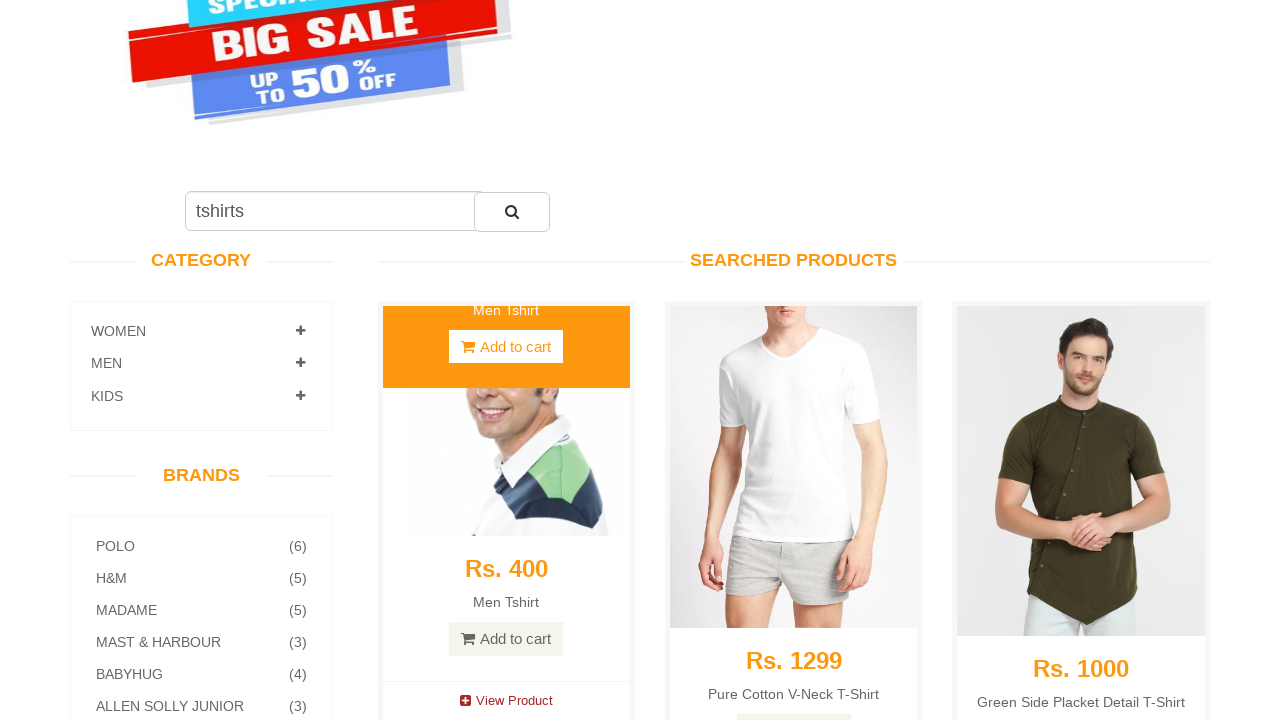

Clicked 'Add to Cart' button for first shirt at (506, 639) on xpath=//div[@class='single-products']/*/*[@class='btn btn-default add-to-cart']
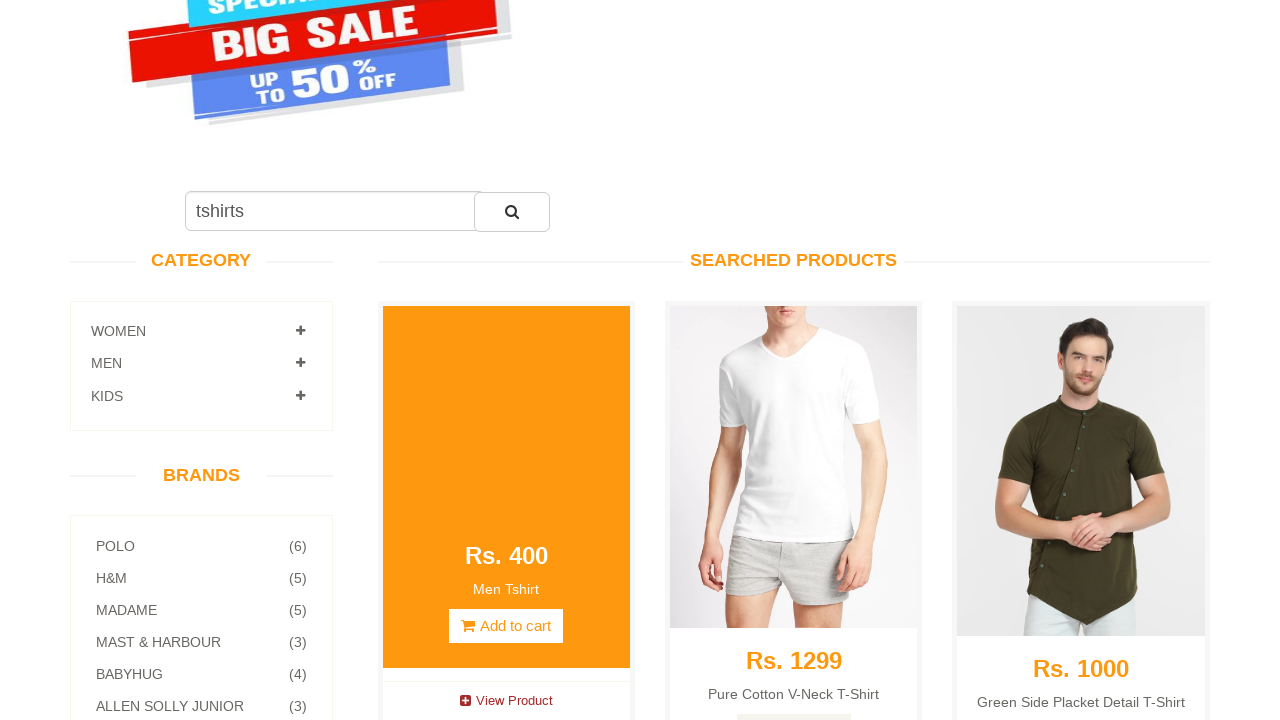

Clicked 'Continue Shopping' button to return to product listing at (640, 336) on xpath=//div[@class='modal-content']/*/*[@class='btn btn-success close-modal btn-
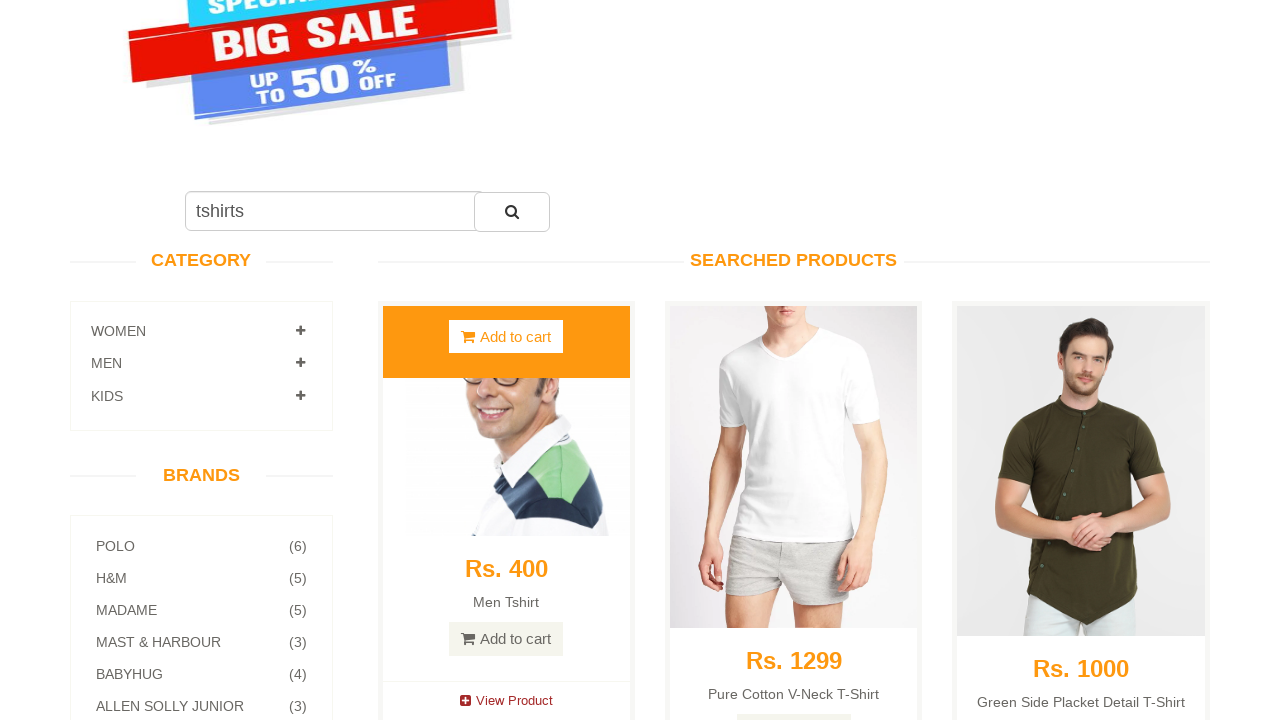

Hovered over second shirt product at (506, 510) on xpath=//div[@class='product-image-wrapper']
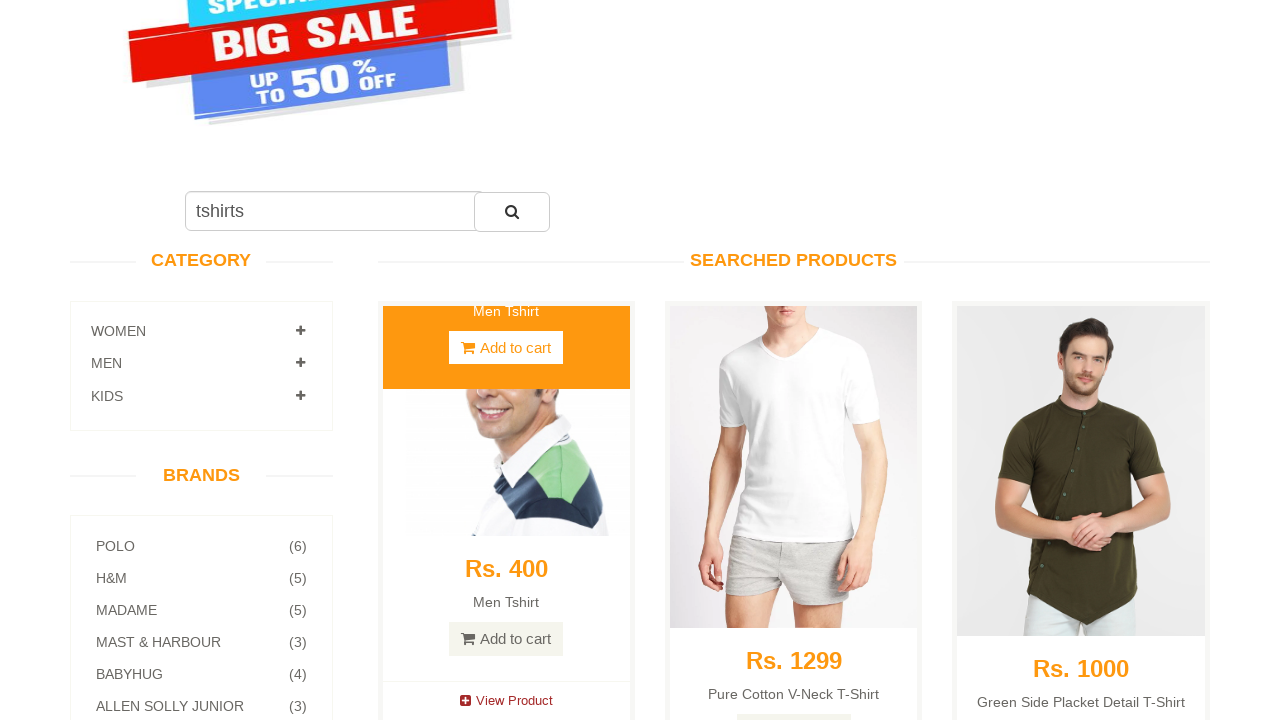

Clicked 'Add to Cart' button for second shirt at (794, 704) on xpath=//div[@class='single-products']/*/*[@data-product-id='28']
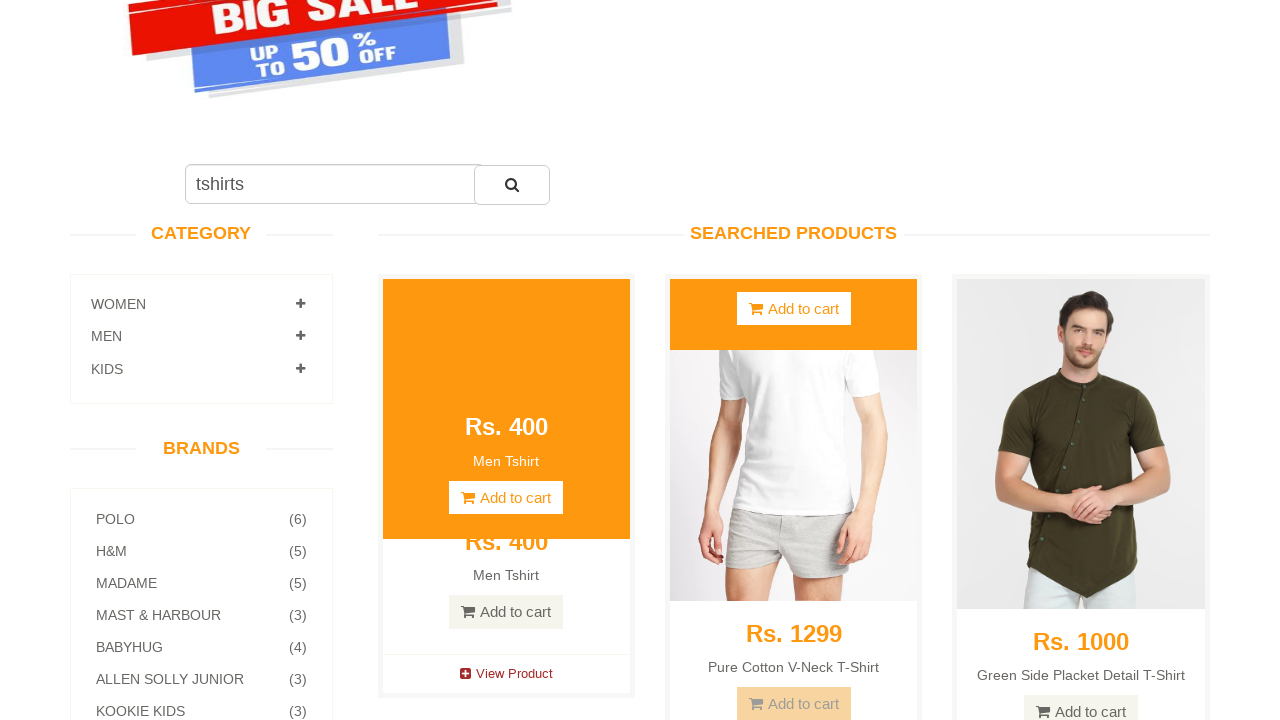

Clicked 'View Cart' to navigate to shopping cart at (640, 242) on xpath=//*[text()='View Cart']
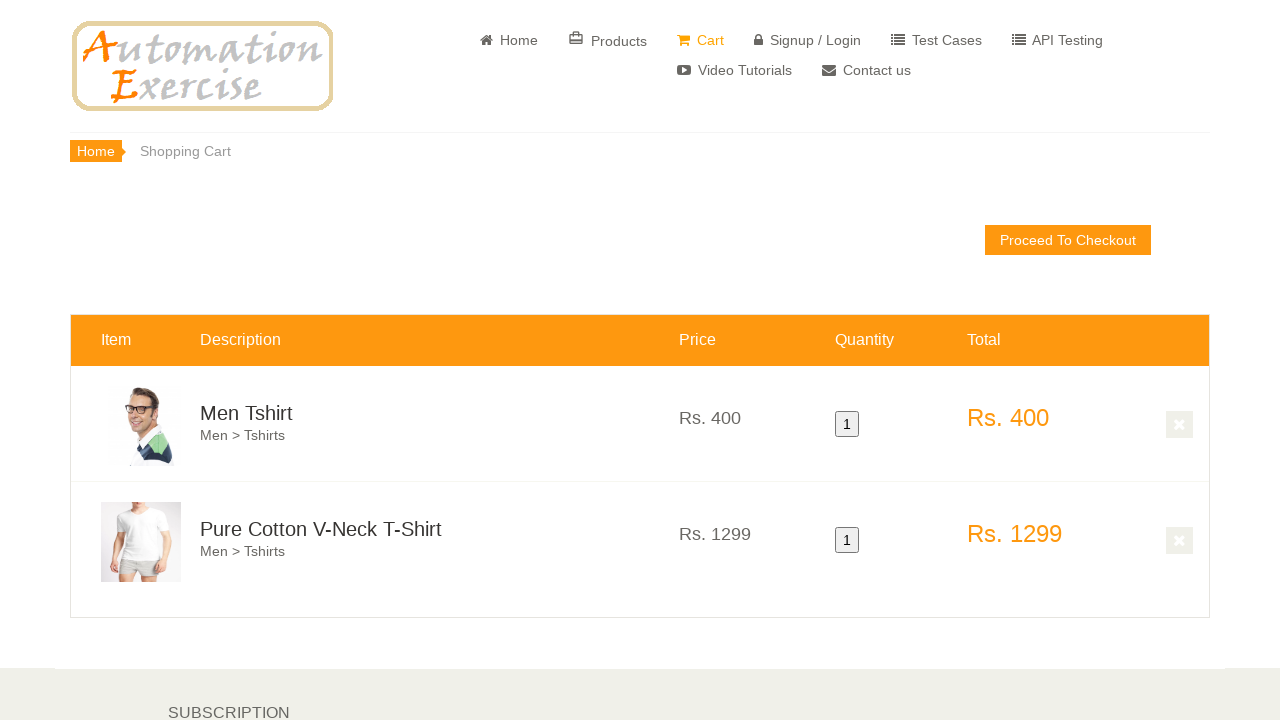

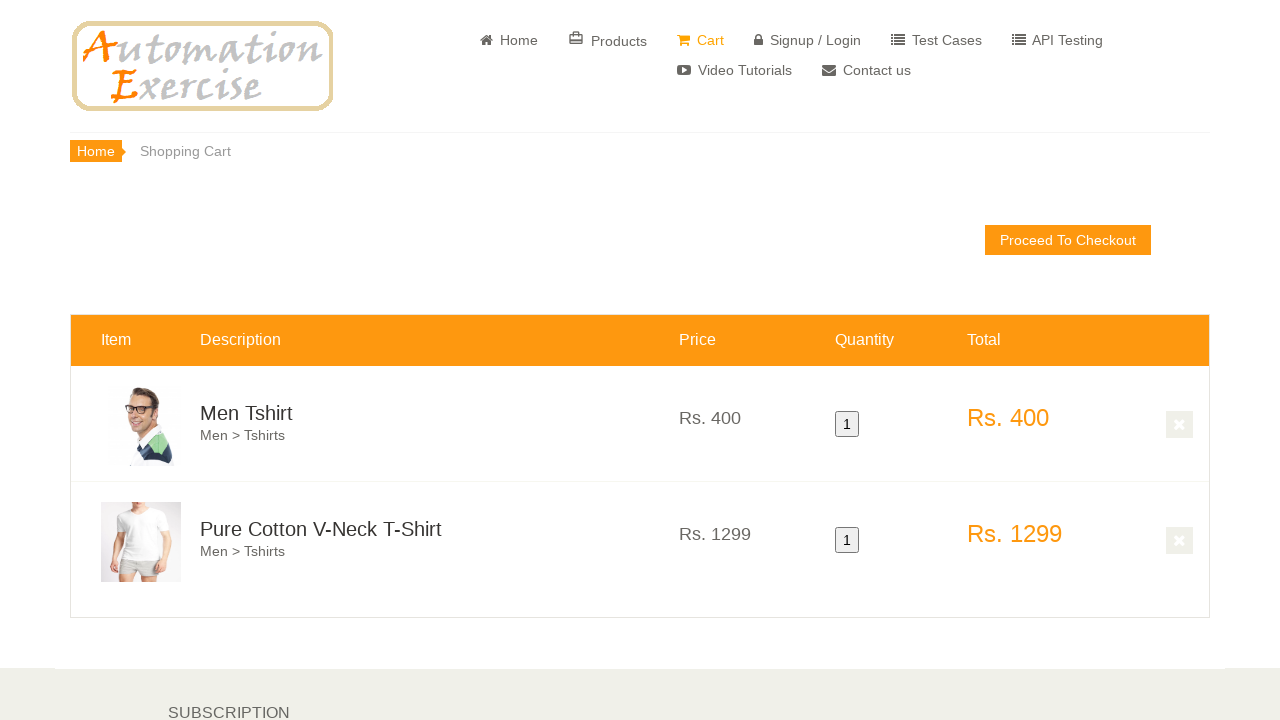